Tests JavaScript prompt alert functionality by switching to an iframe, triggering a prompt, entering text, and accepting it

Starting URL: https://www.w3schools.com/jsref/tryit.asp?filename=tryjsref_prompt

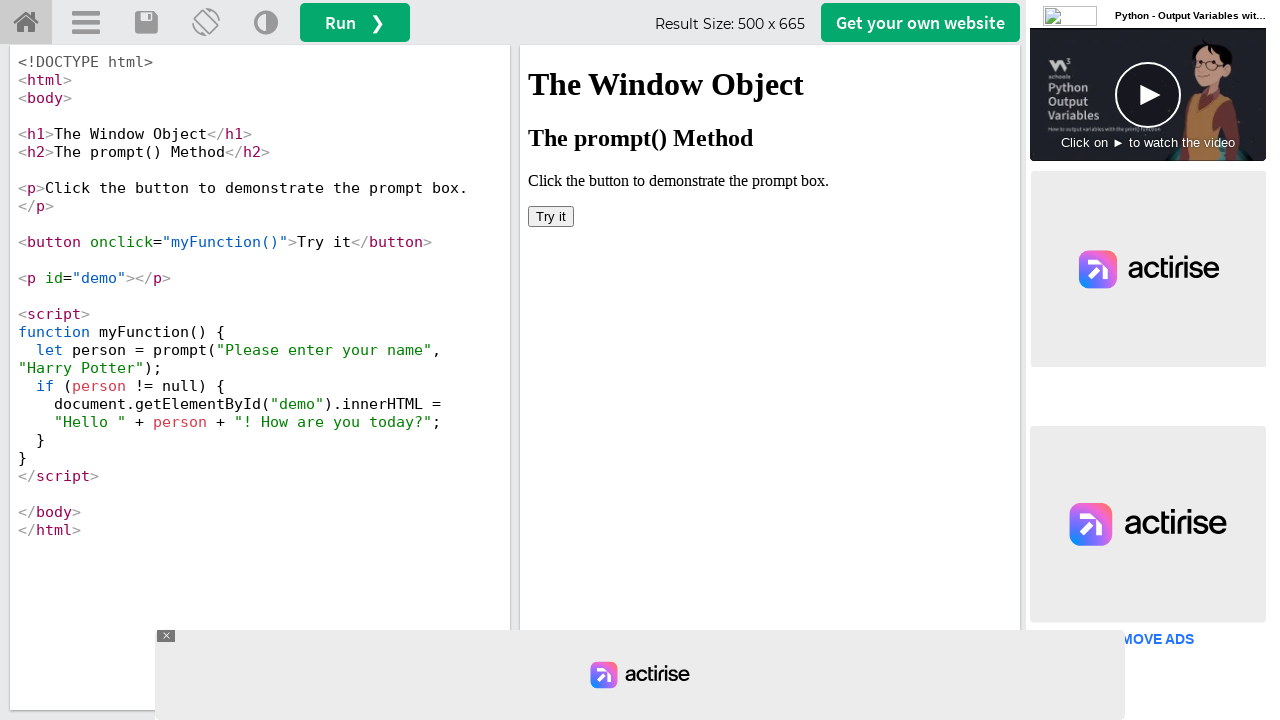

Located the iframe containing the demo
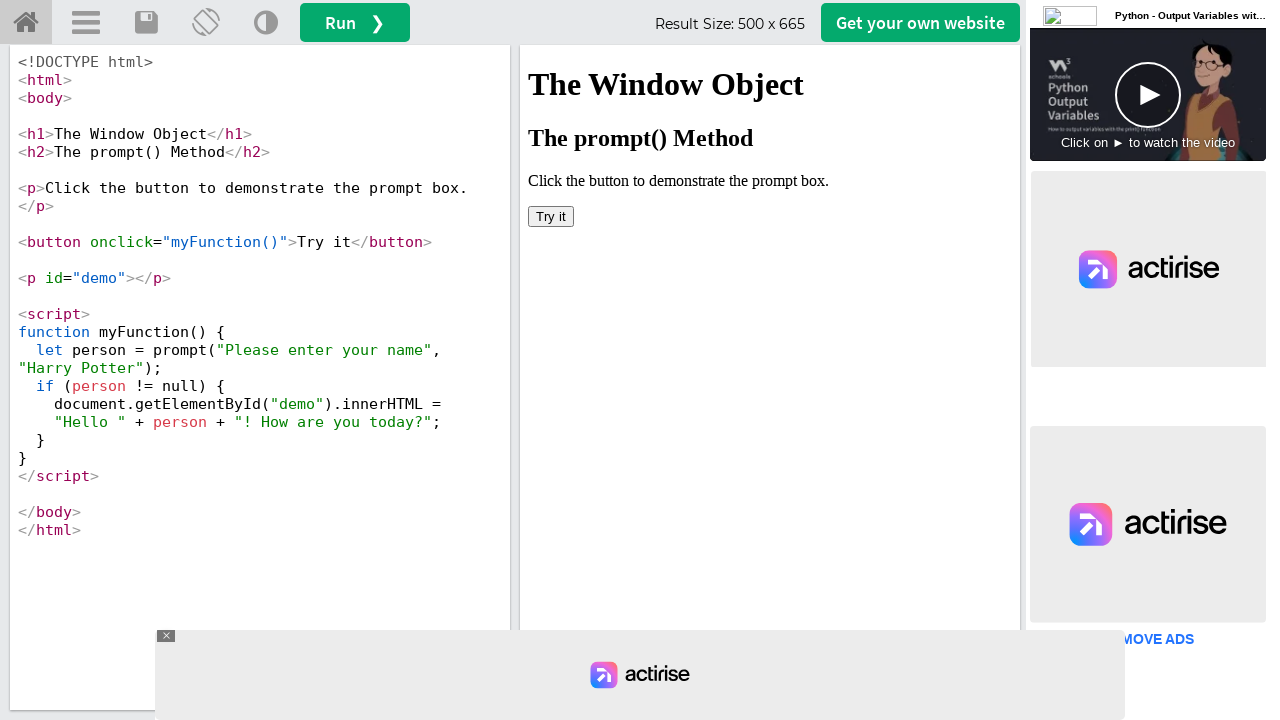

Located the html element within the iframe
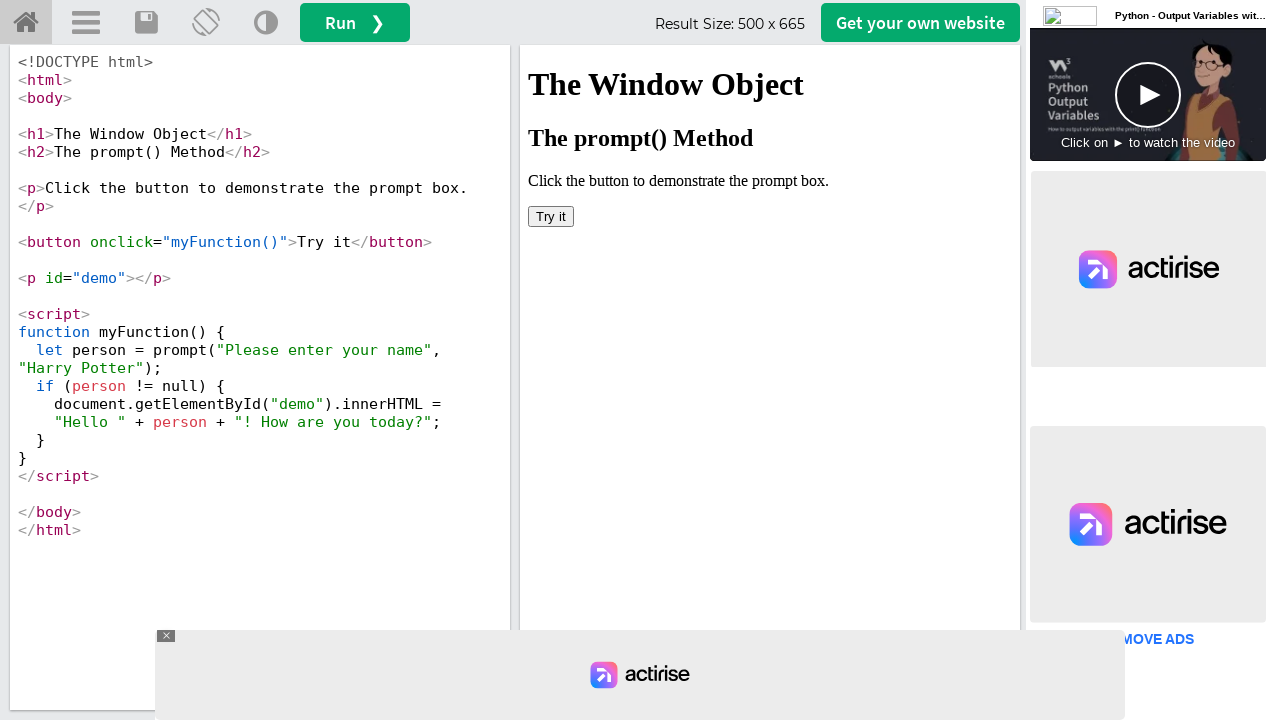

Registered dialog handler to accept prompt with 'Charu'
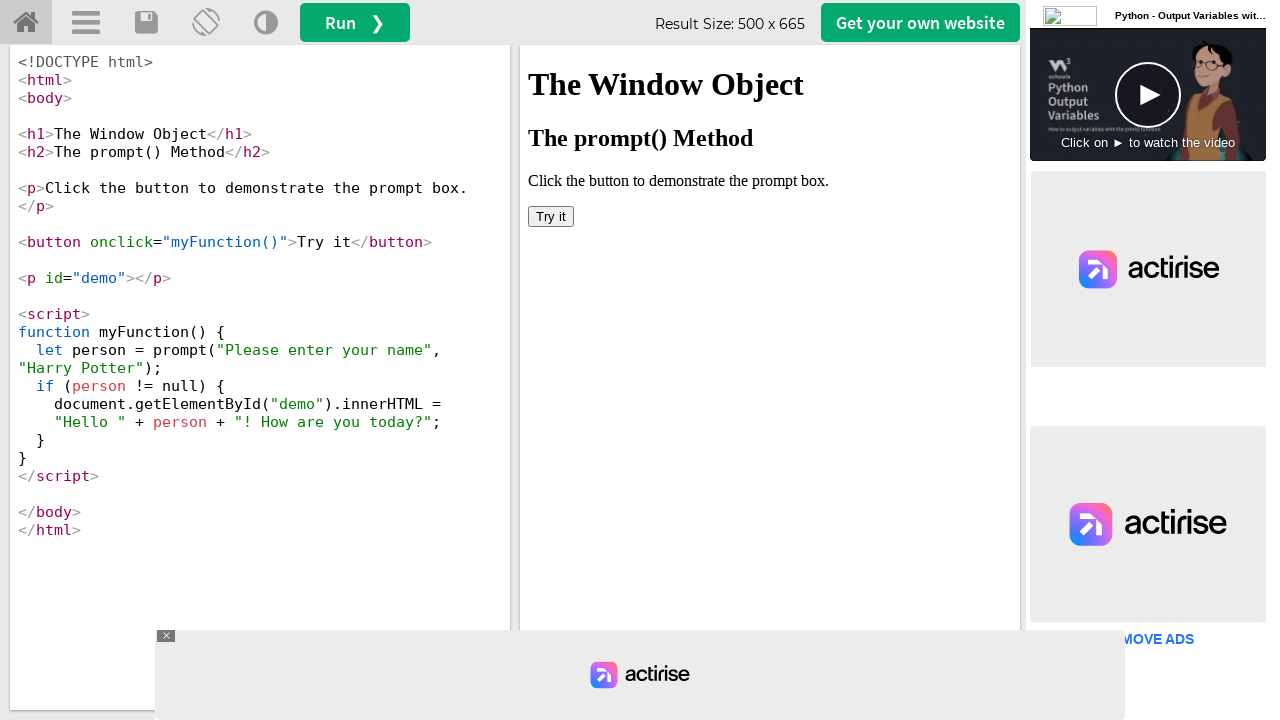

Clicked button to trigger JavaScript prompt alert at (551, 216) on iframe >> nth=0 >> internal:control=enter-frame >> xpath=/html/body/button
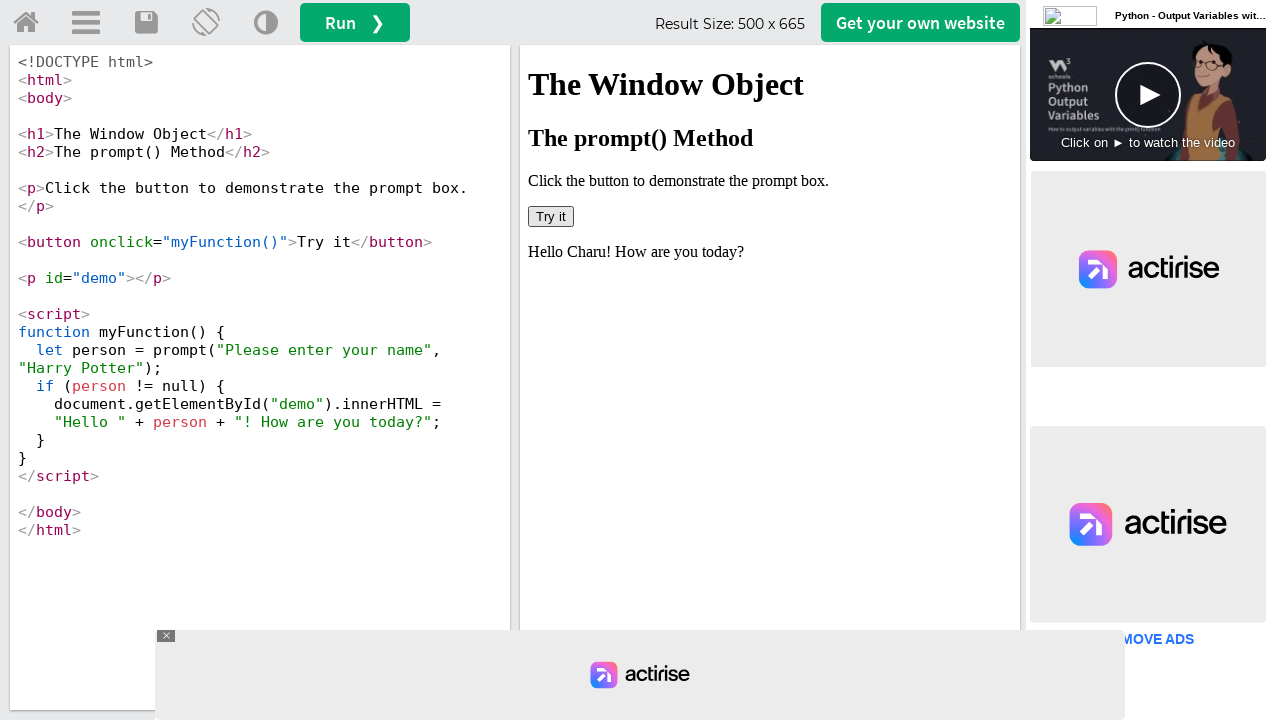

Retrieved page title: 'W3Schools Tryit Editor'
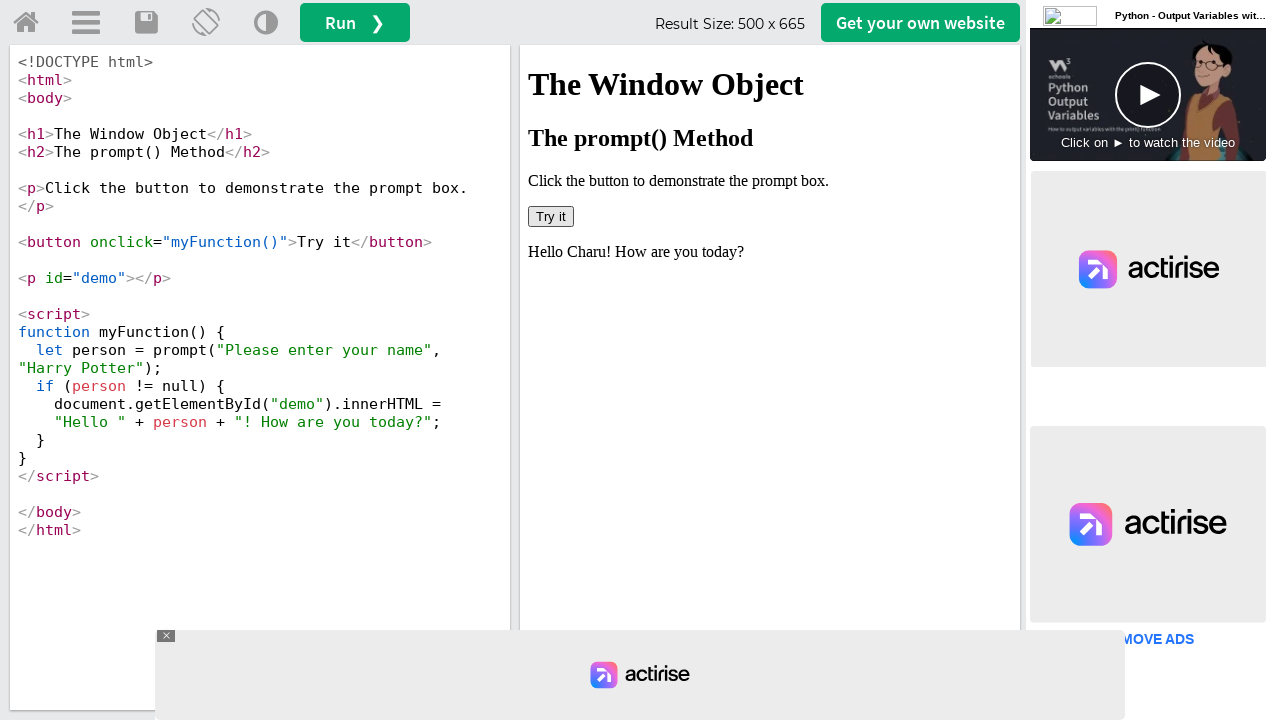

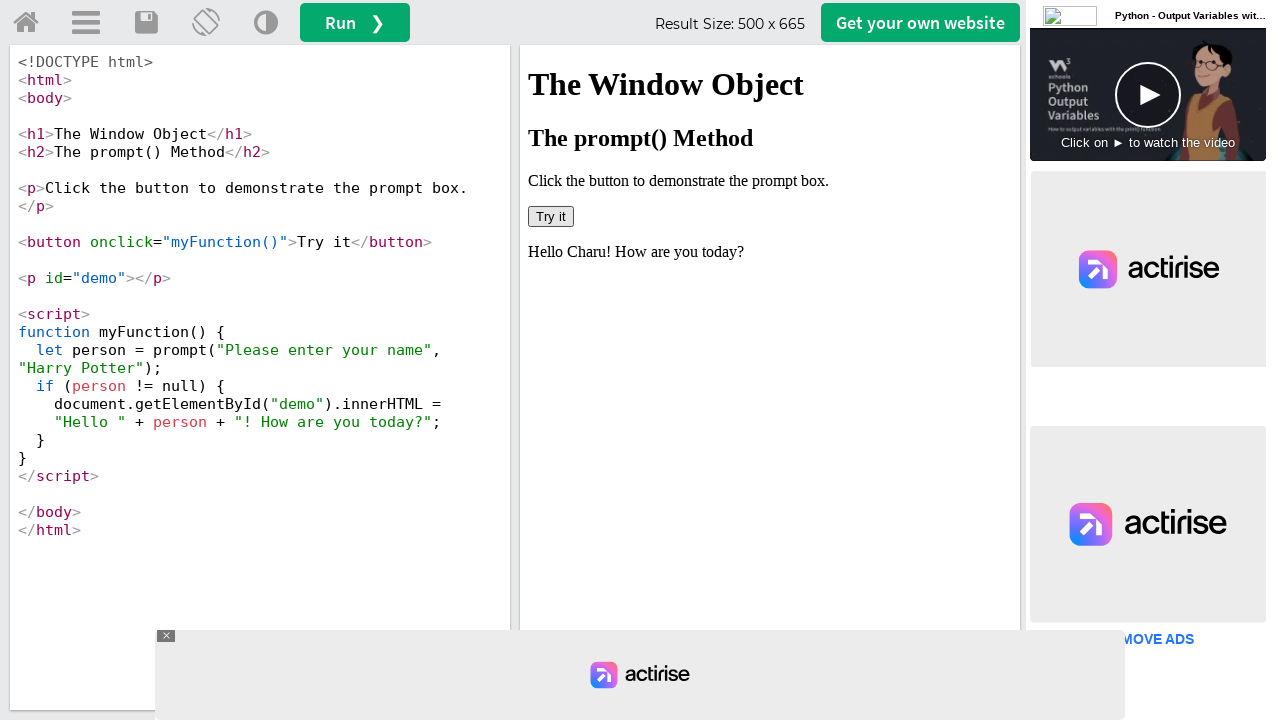